Tests hover functionality by hovering over user avatars to reveal hidden user information

Starting URL: https://the-internet.herokuapp.com/hovers

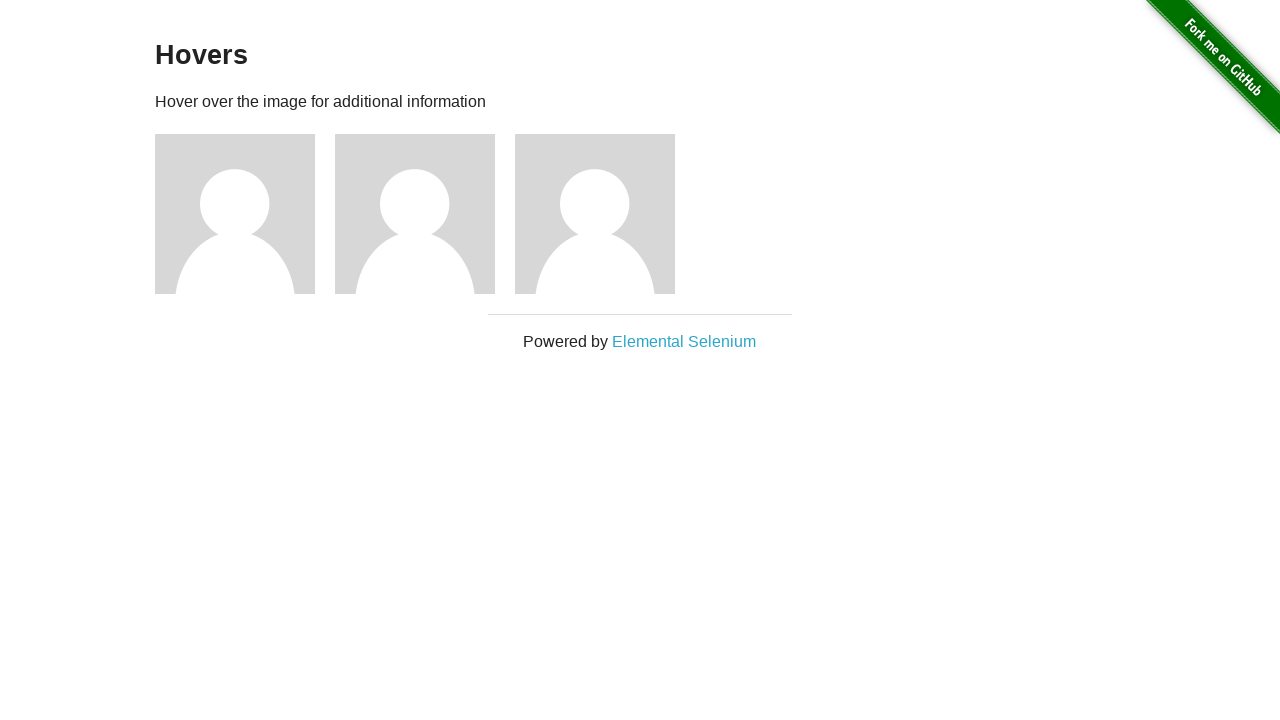

Navigated to hovers page
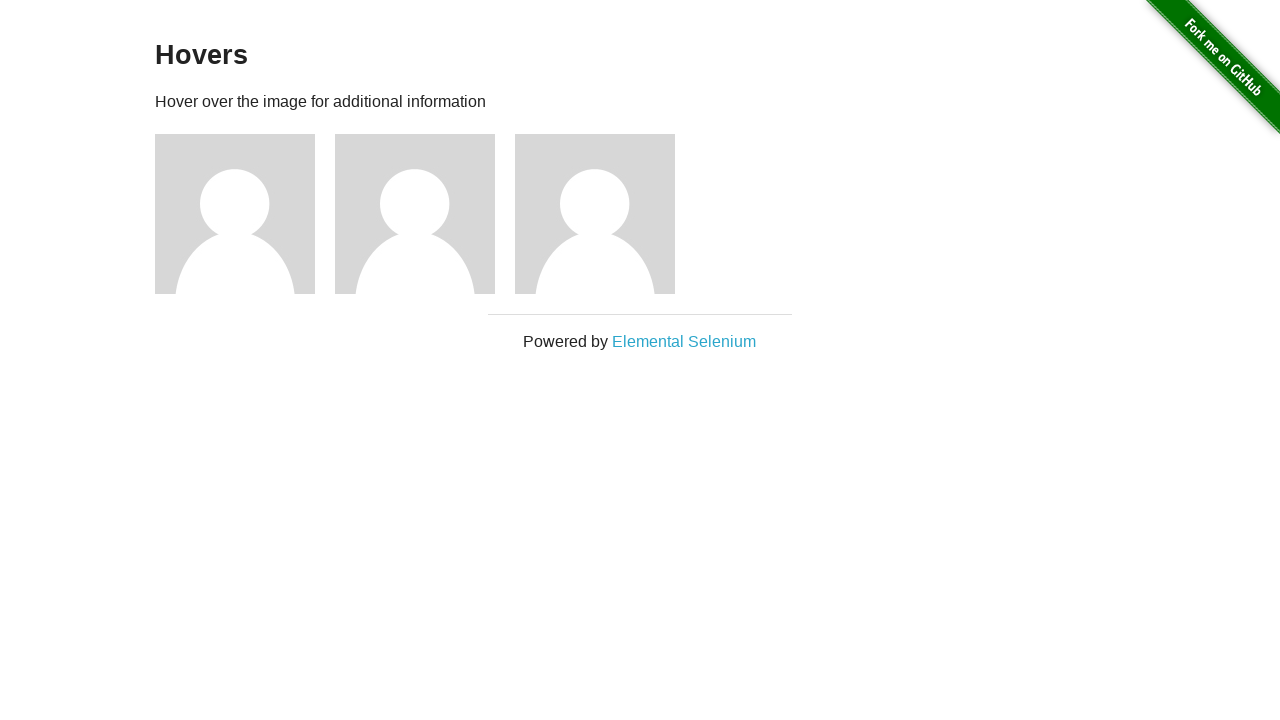

Located all user avatar figure elements
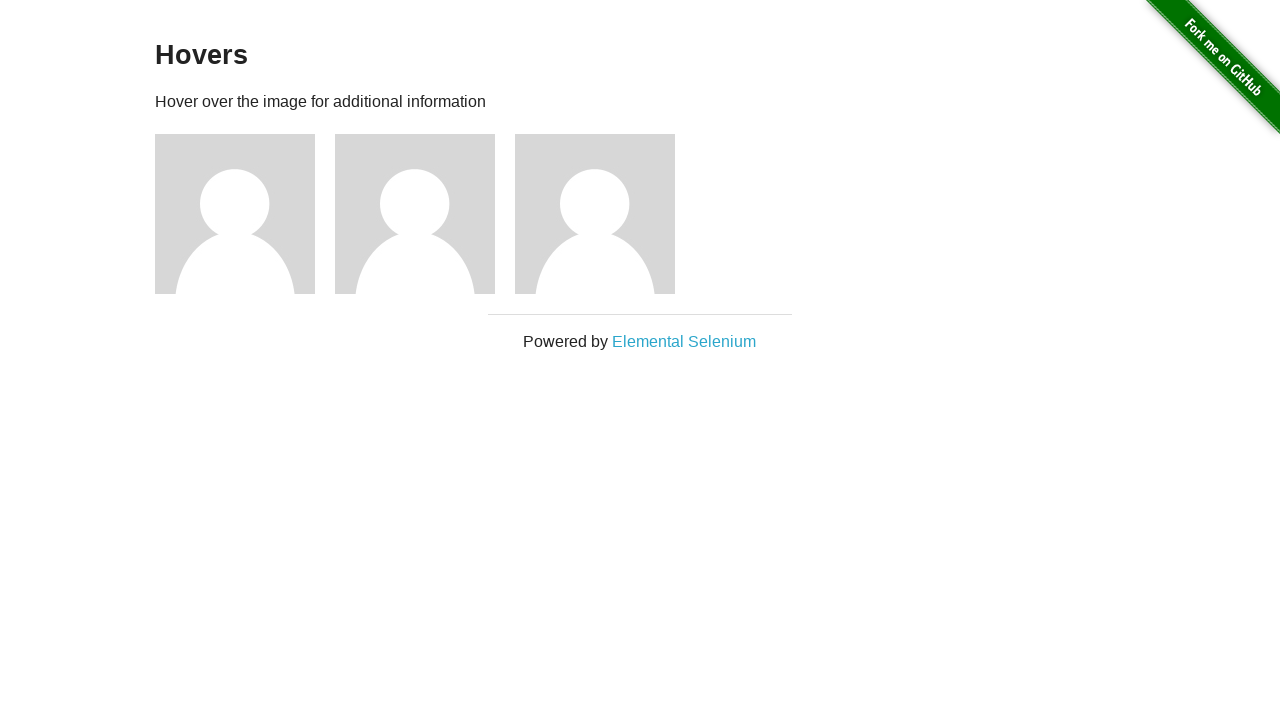

Hovered over user avatar to reveal hidden information at (245, 214) on css=div.figure >> nth=0
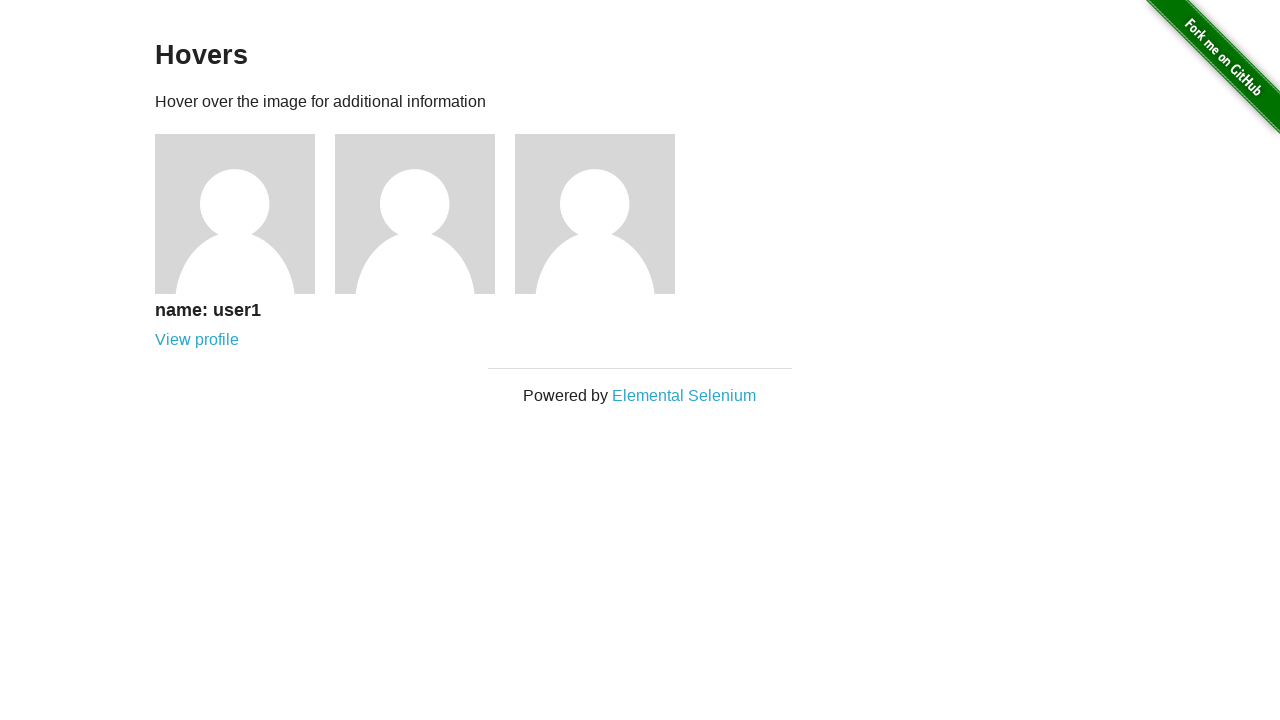

Extracted username: user1
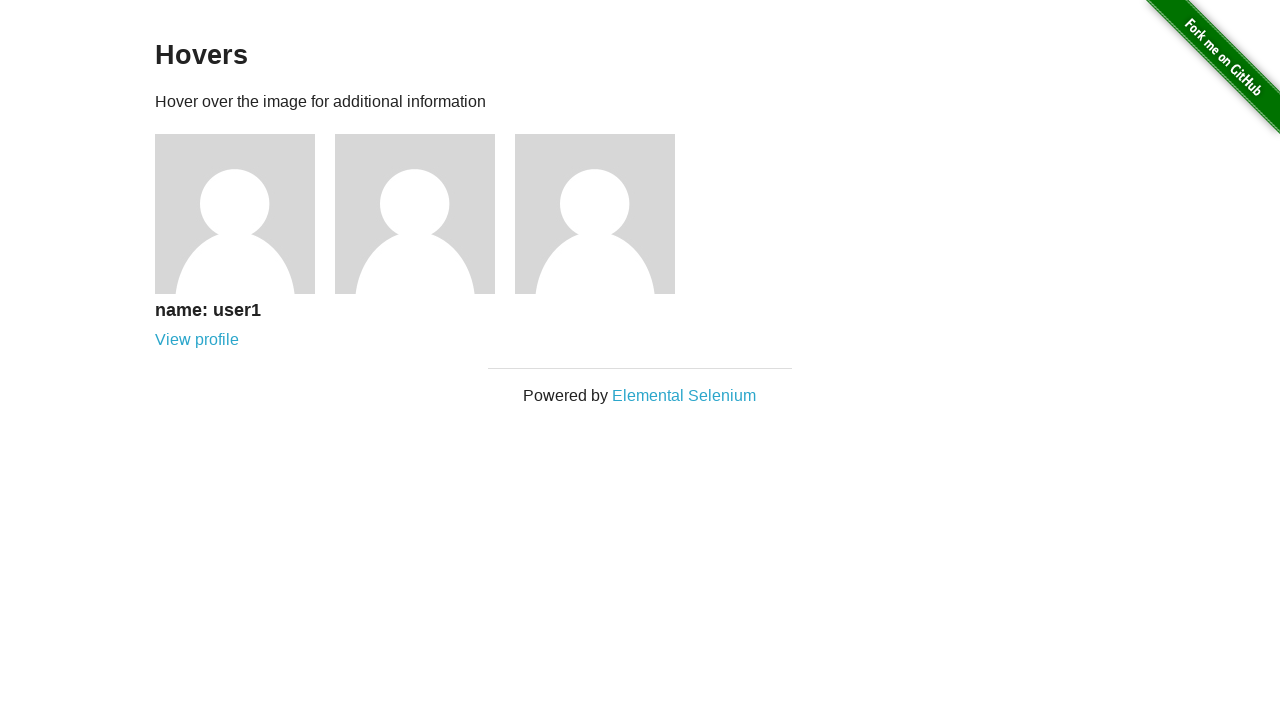

Hovered over user avatar to reveal hidden information at (425, 214) on css=div.figure >> nth=1
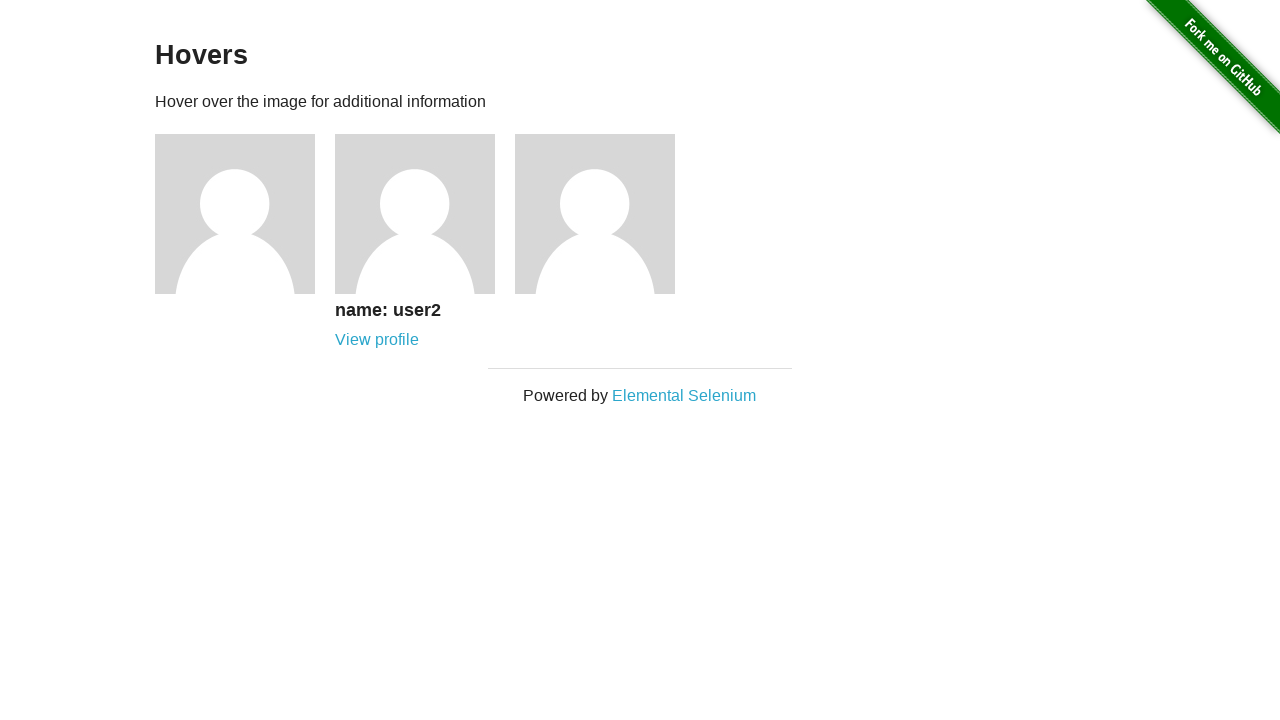

Extracted username: user2
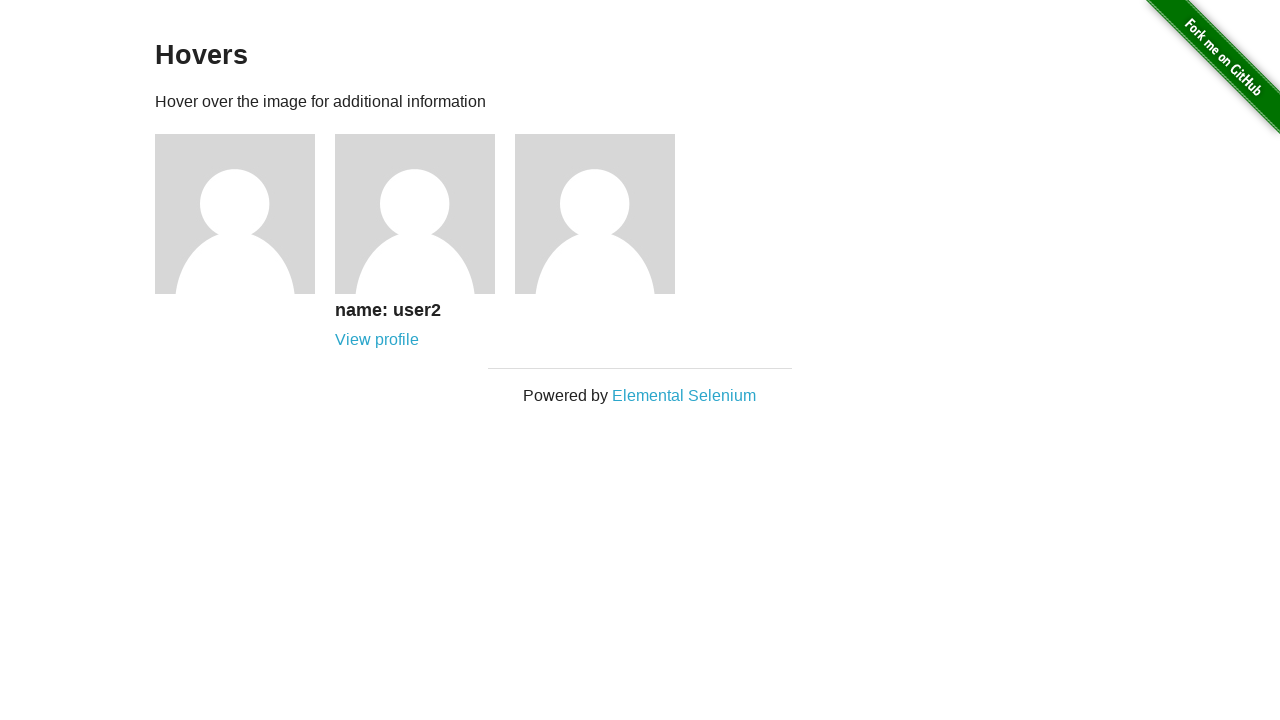

Hovered over user avatar to reveal hidden information at (605, 214) on css=div.figure >> nth=2
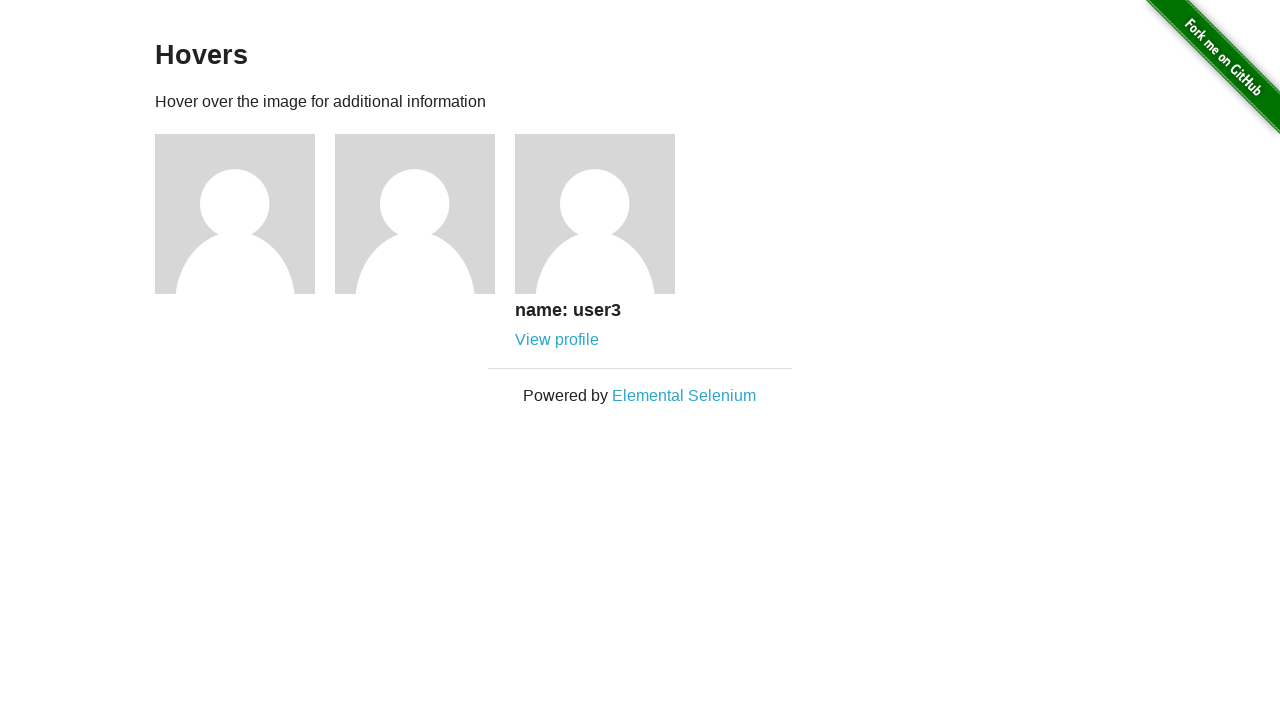

Extracted username: user3
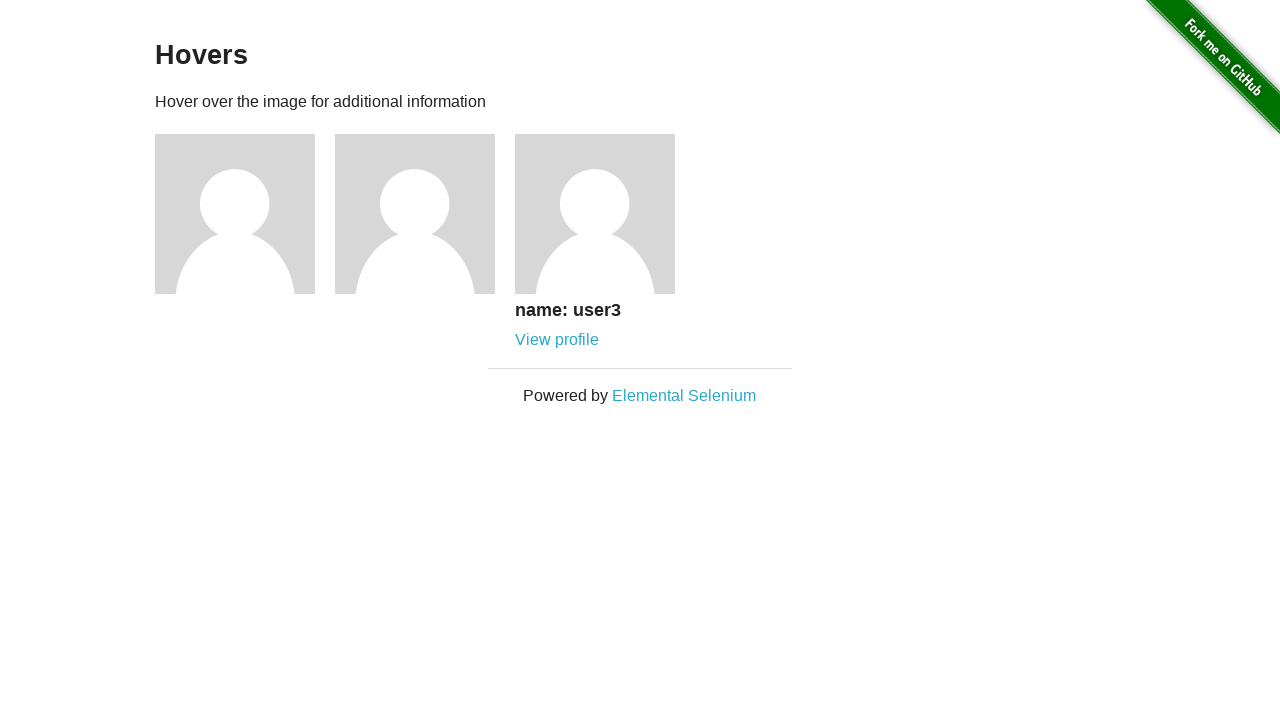

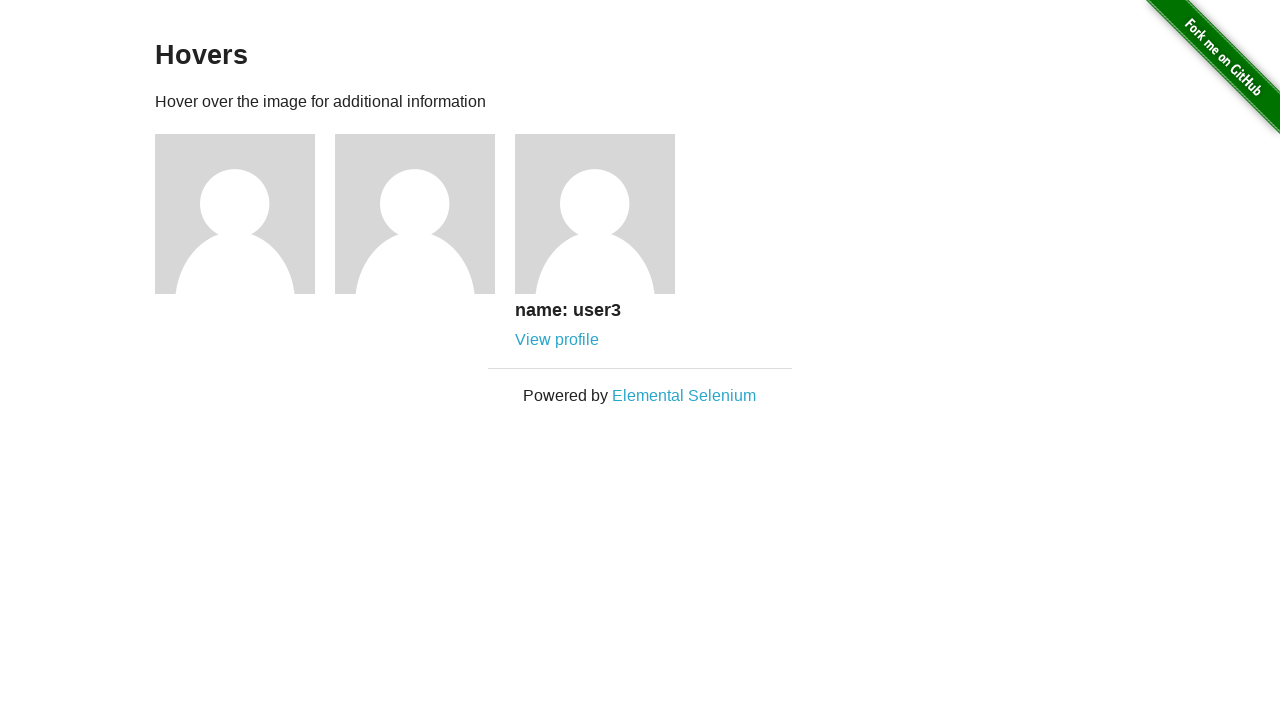